Tests dropdown selection by selecting "American Samoa" from a country dropdown and verifying the selection

Starting URL: https://www.globalsqa.com/demo-site/select-dropdown-menu/

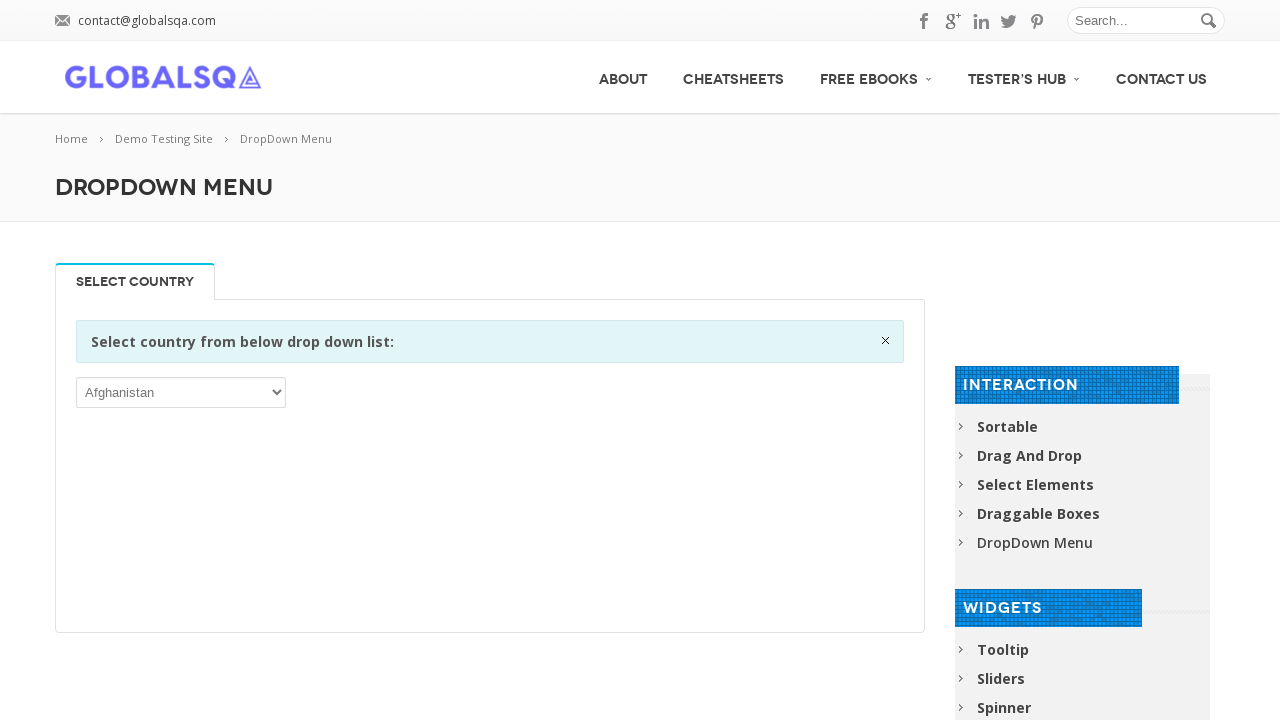

Selected 'American Samoa' from the country dropdown on //div[@class='information closable']//following-sibling::p/select
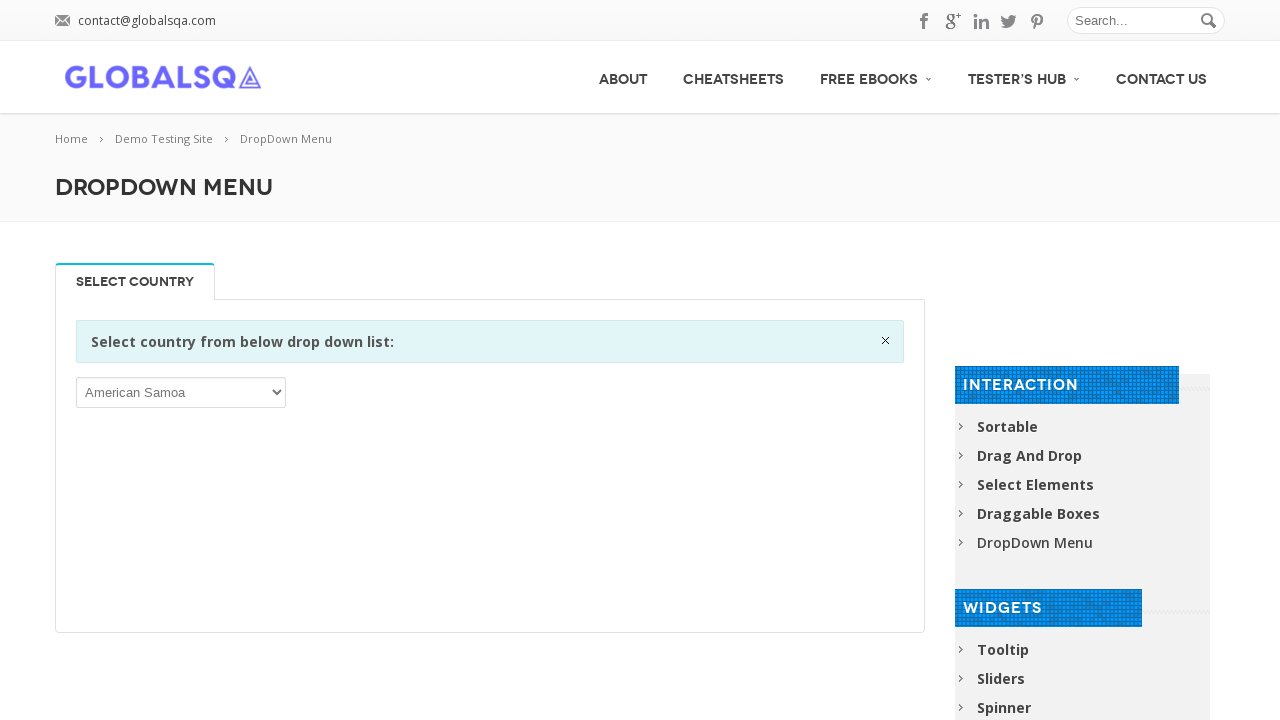

Retrieved the selected dropdown value
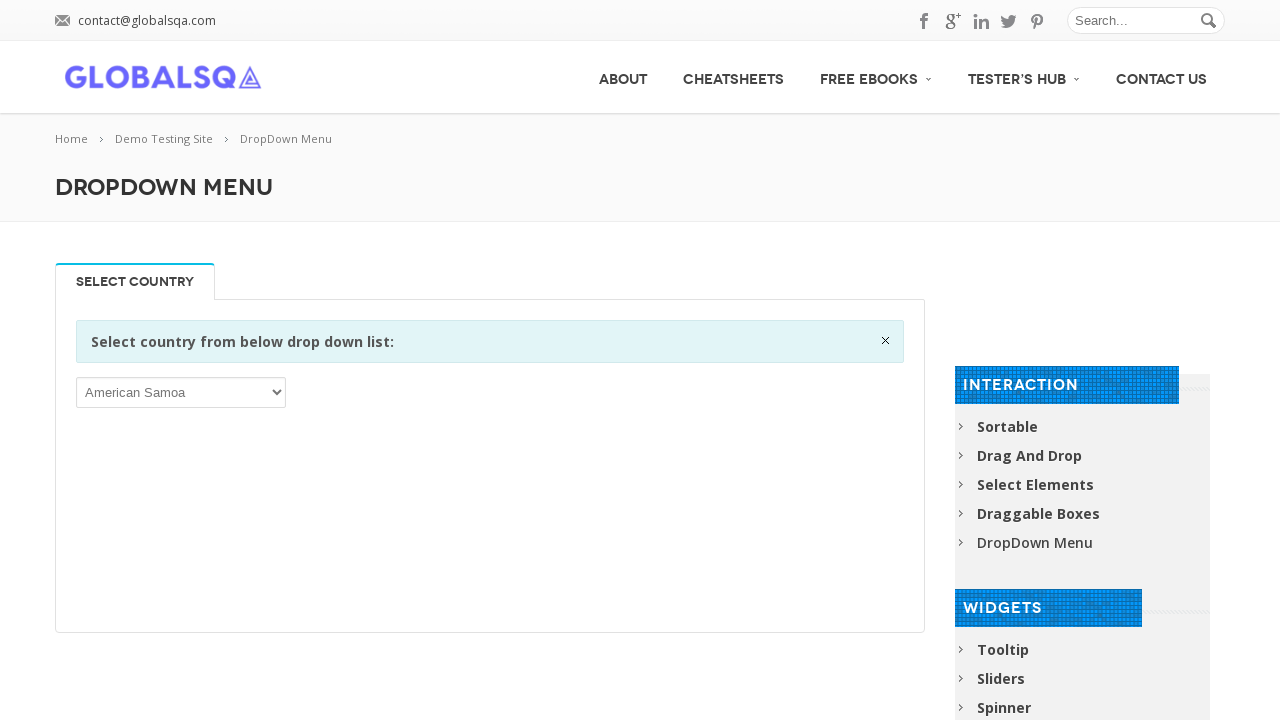

Verified that 'American Samoa' is the selected option in the dropdown
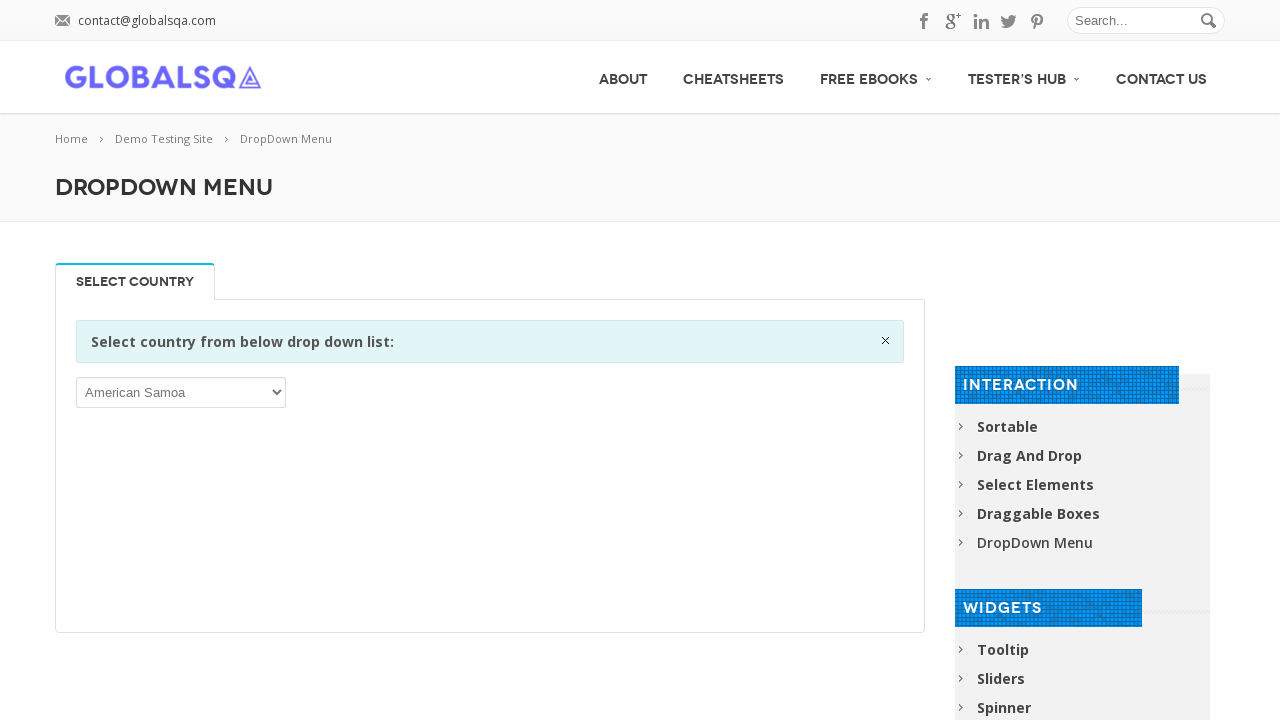

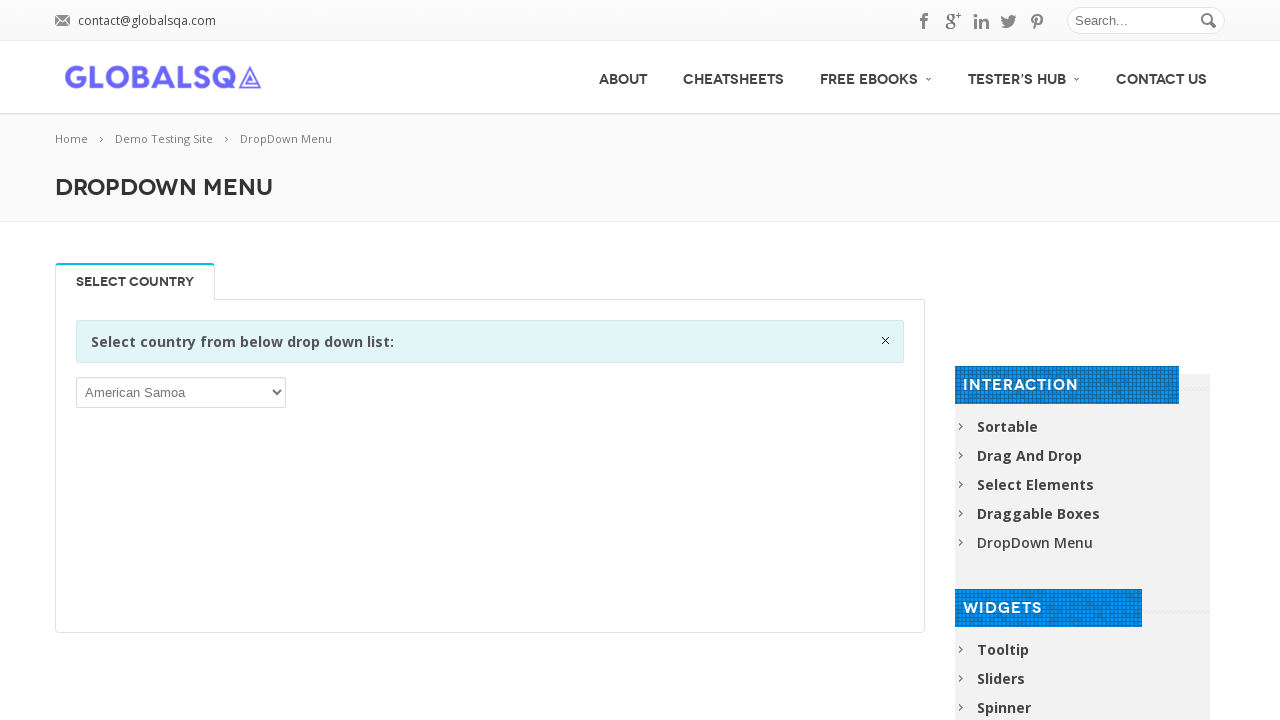